Tests that registration fails when an invalid username is provided, verifying the appropriate error message is shown.

Starting URL: https://anatoly-karpovich.github.io/demo-login-form/

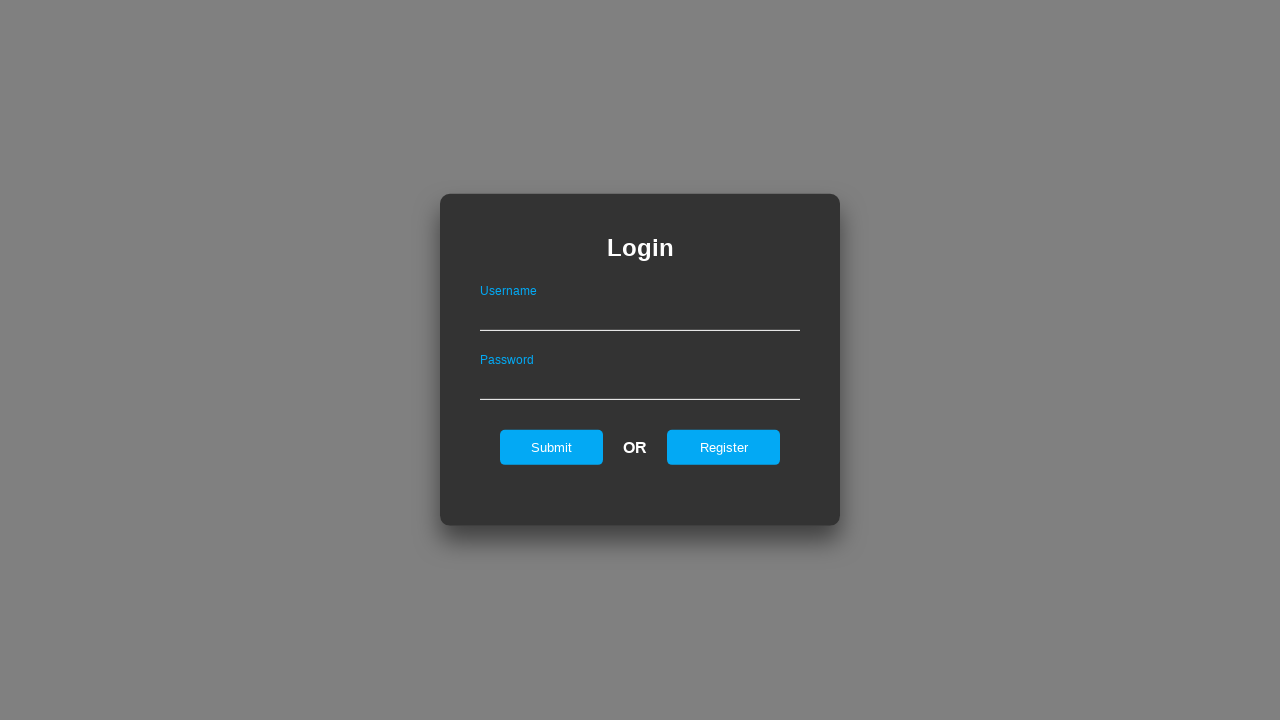

Clicked Register button on login page to navigate to registration form at (724, 447) on #registerOnLogin
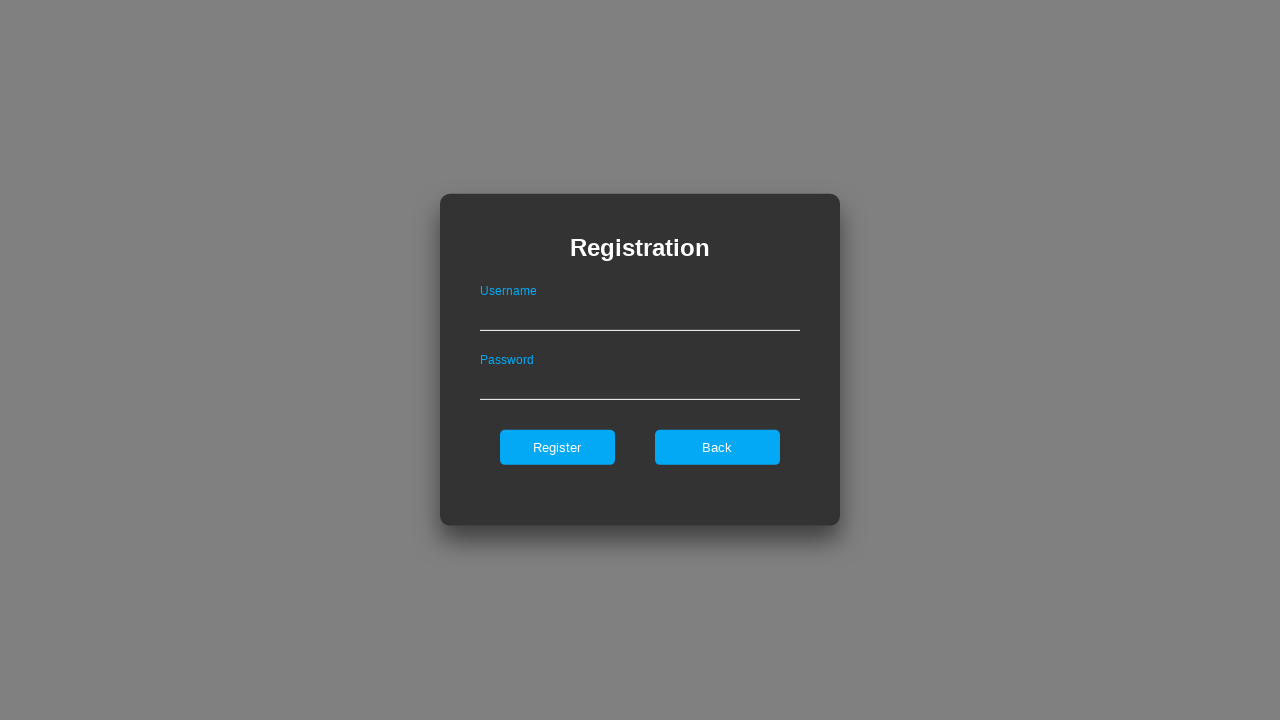

Filled username field with invalid username containing spaces on #userNameOnRegister
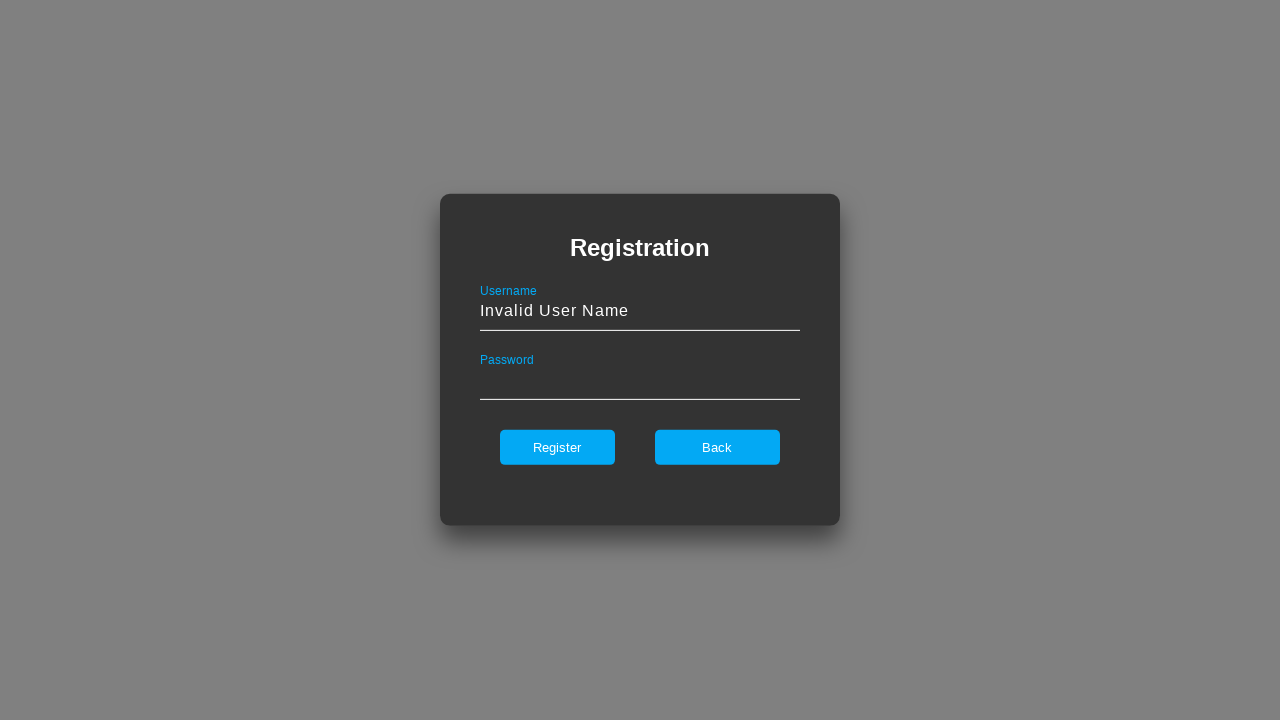

Filled password field with valid password on #passwordOnRegister
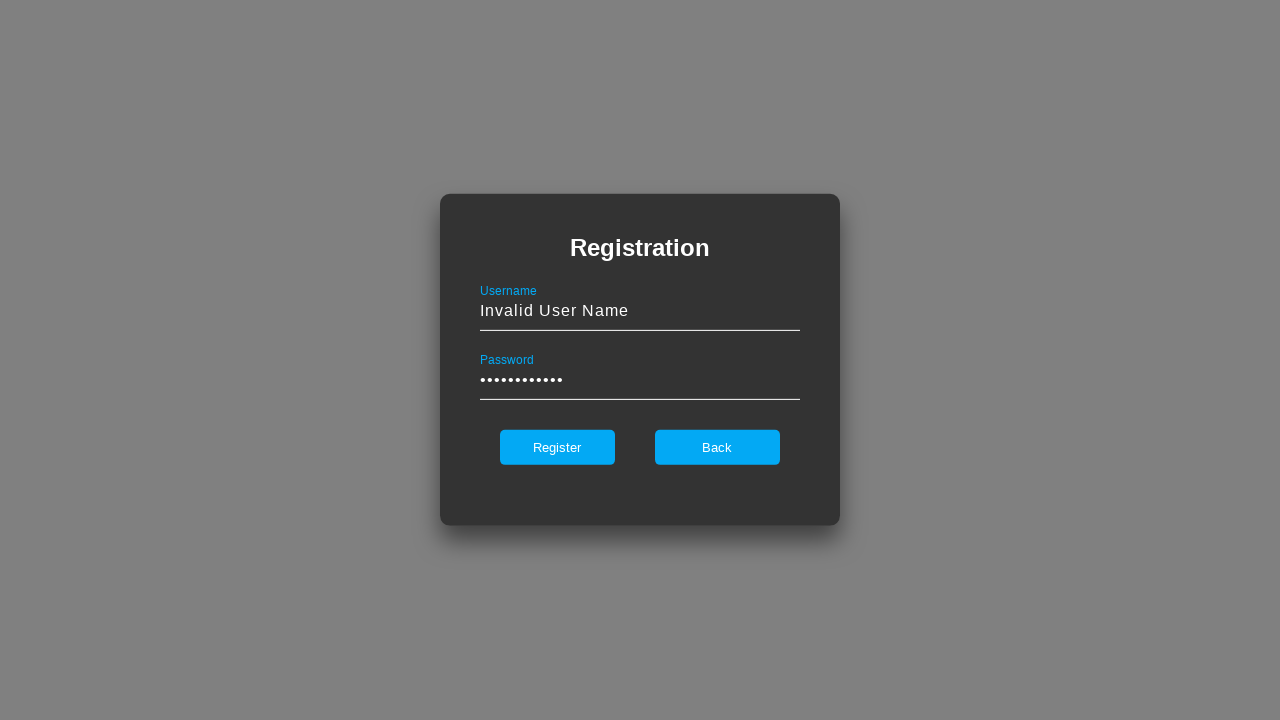

Clicked Register button to submit the form at (557, 447) on #register
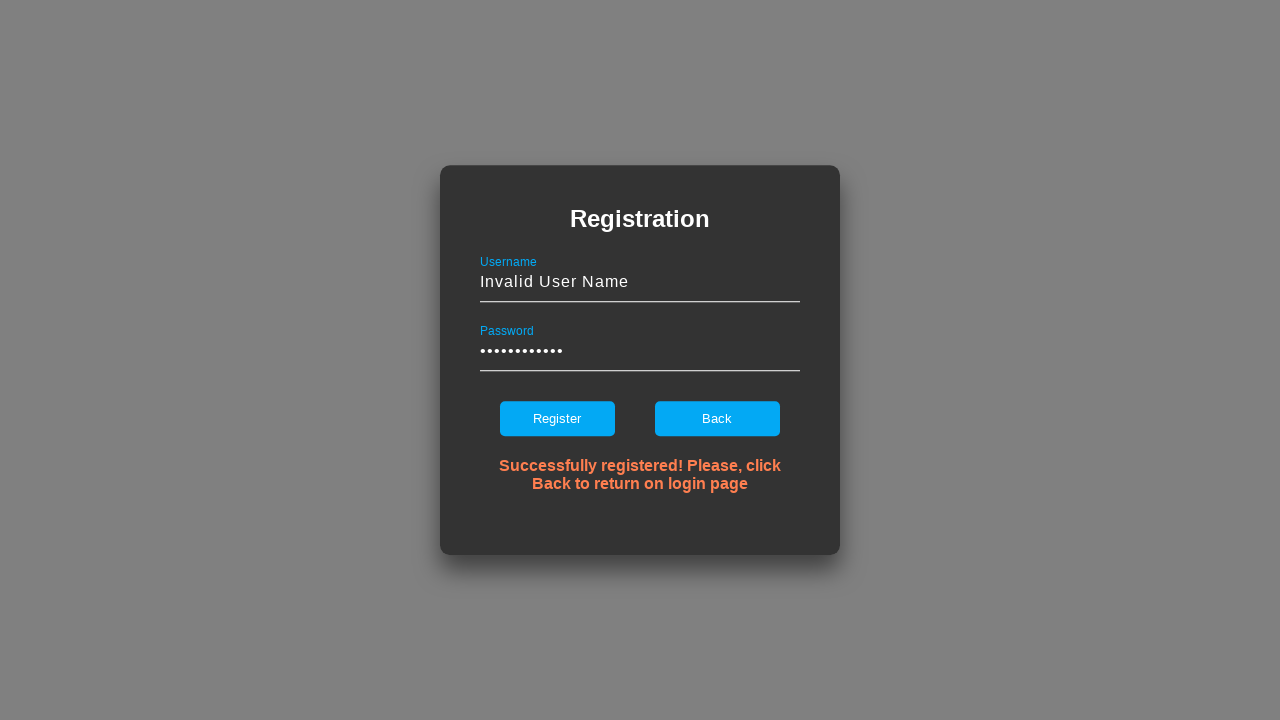

Error message appeared confirming registration failed with invalid username
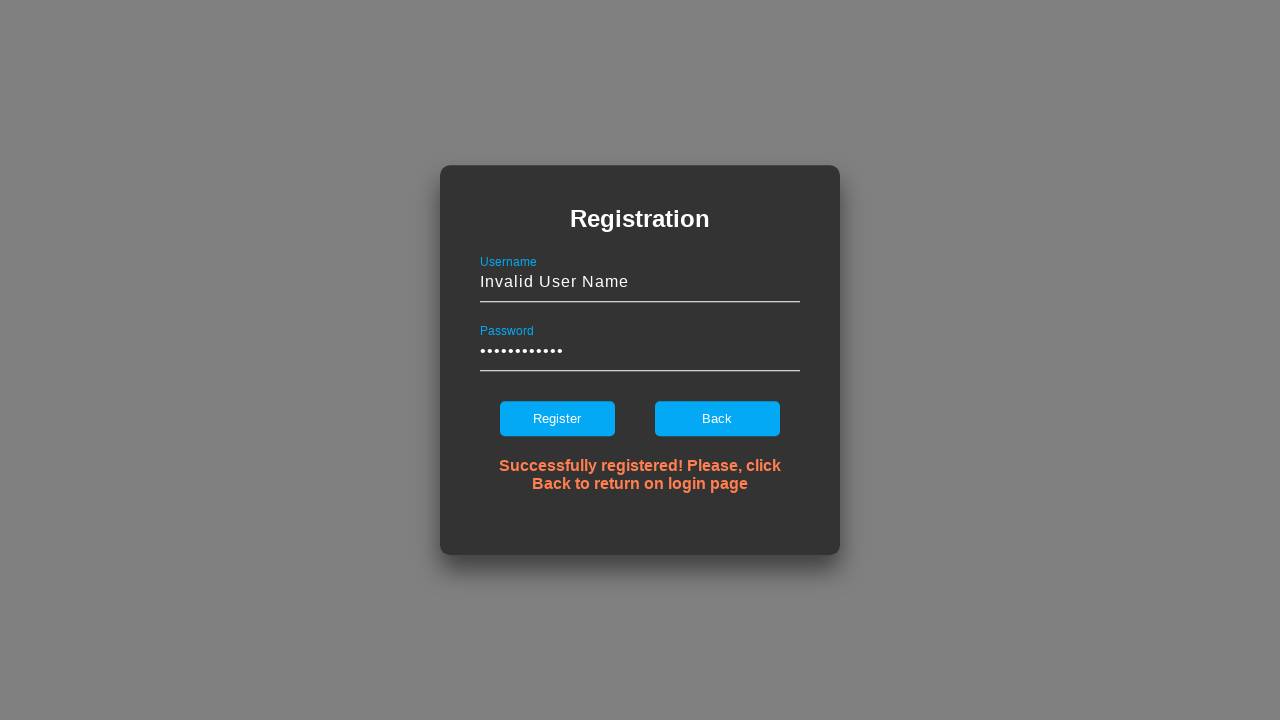

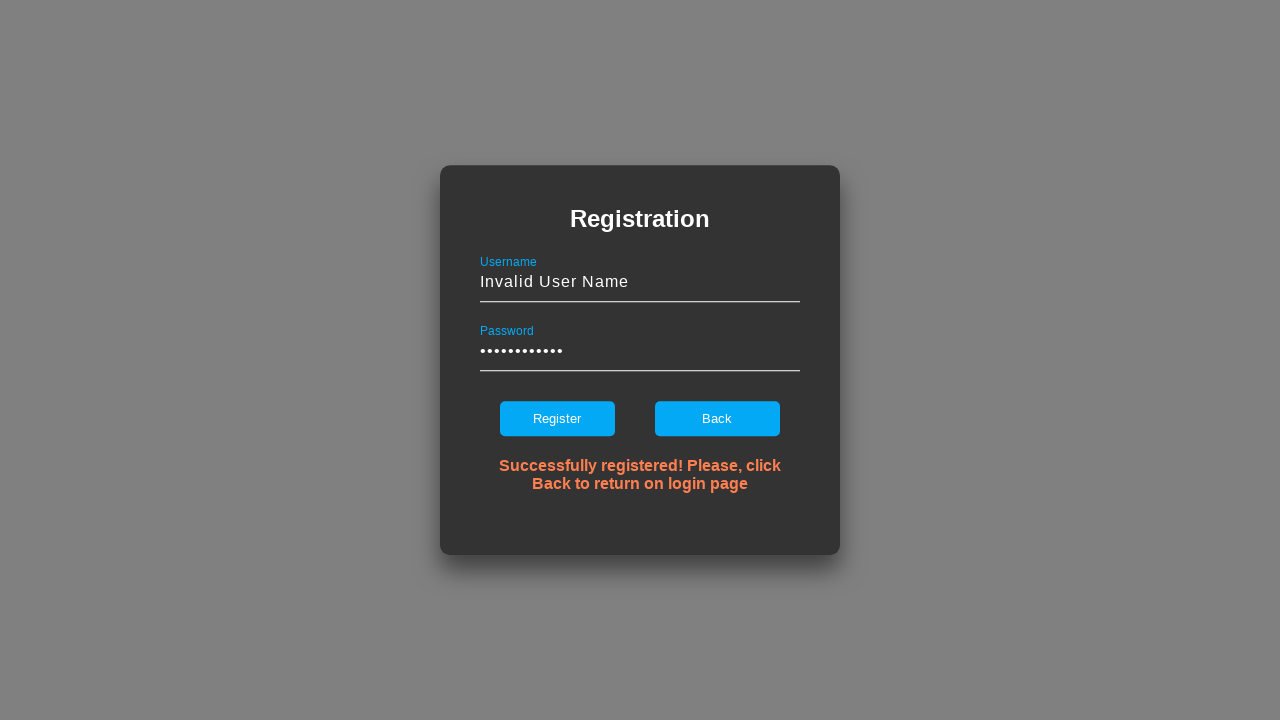